Tests clicking a radio button using the name attribute locator

Starting URL: https://testautomationpractice.blogspot.com/

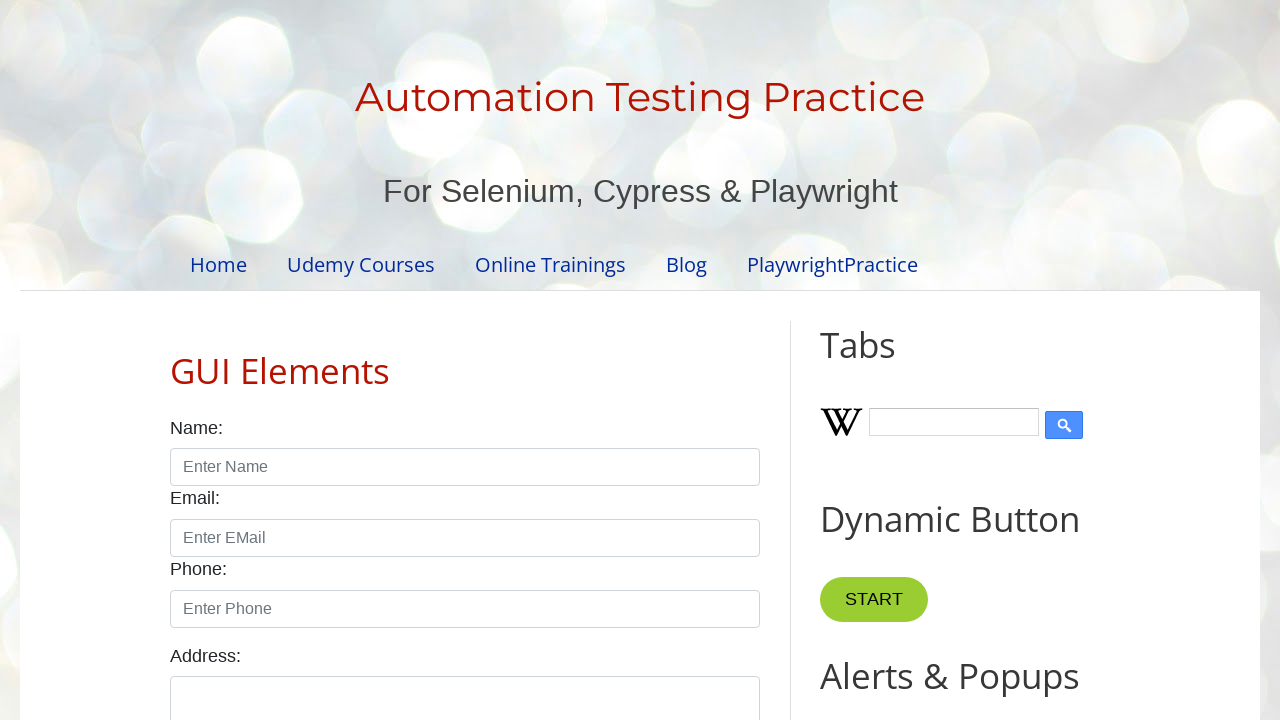

Navigated to test automation practice website
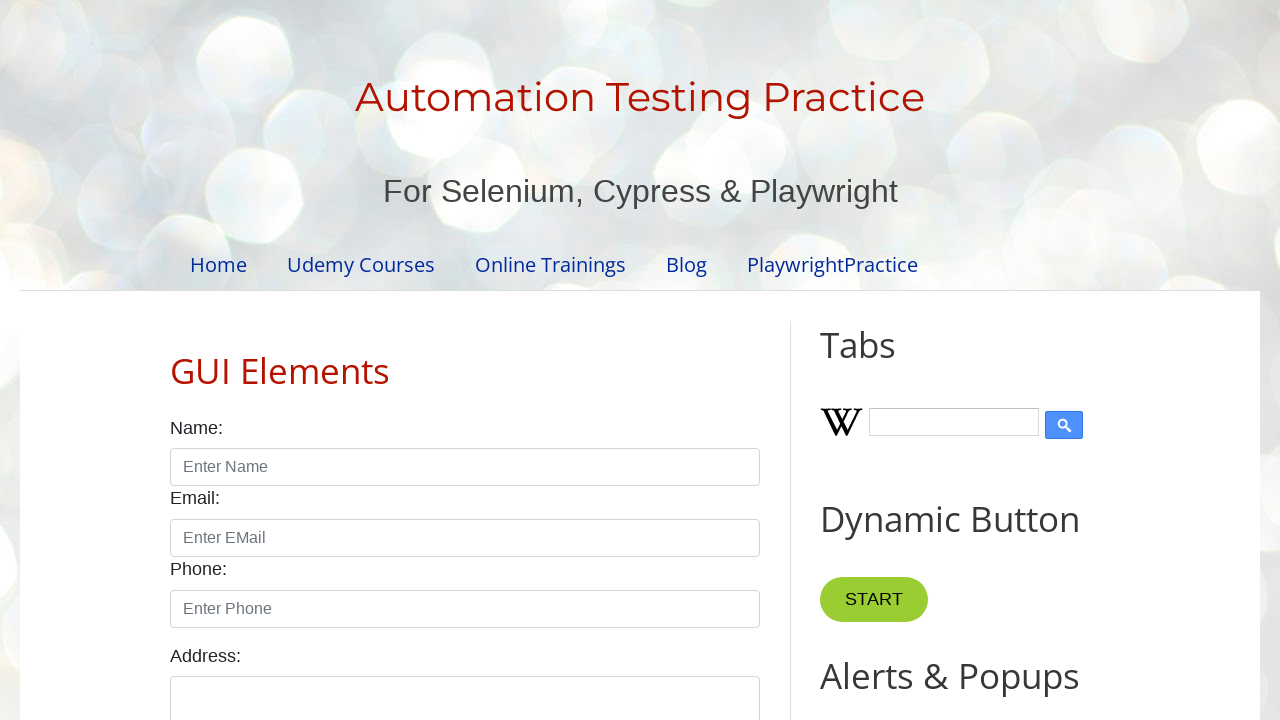

Clicked gender radio button using name attribute locator at (176, 360) on input[name='gender']
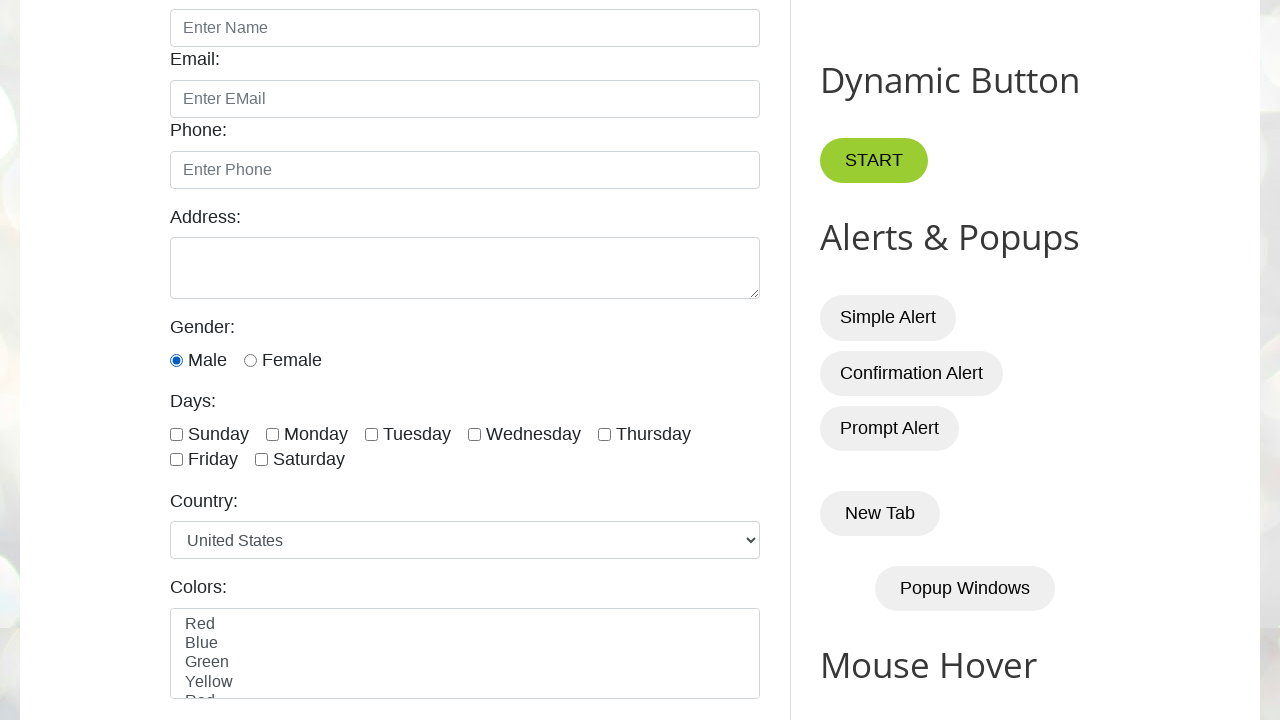

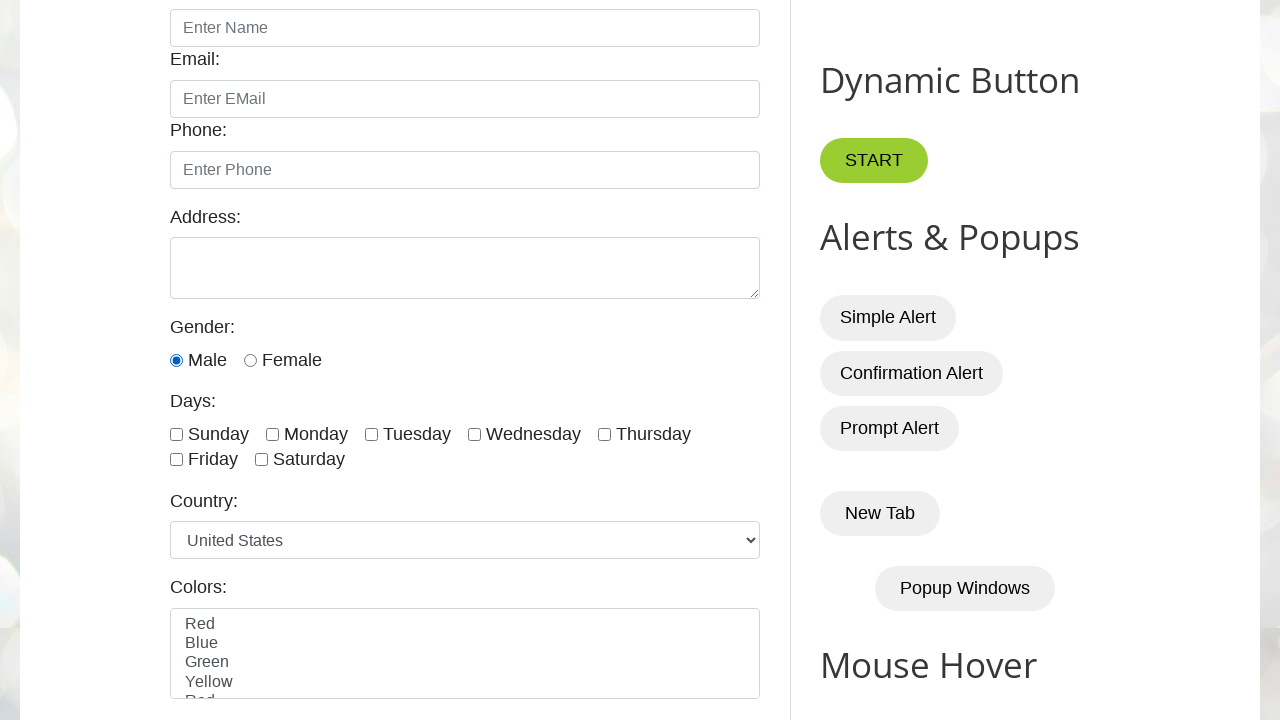